Tests that entered text is trimmed when saving edits

Starting URL: https://demo.playwright.dev/todomvc

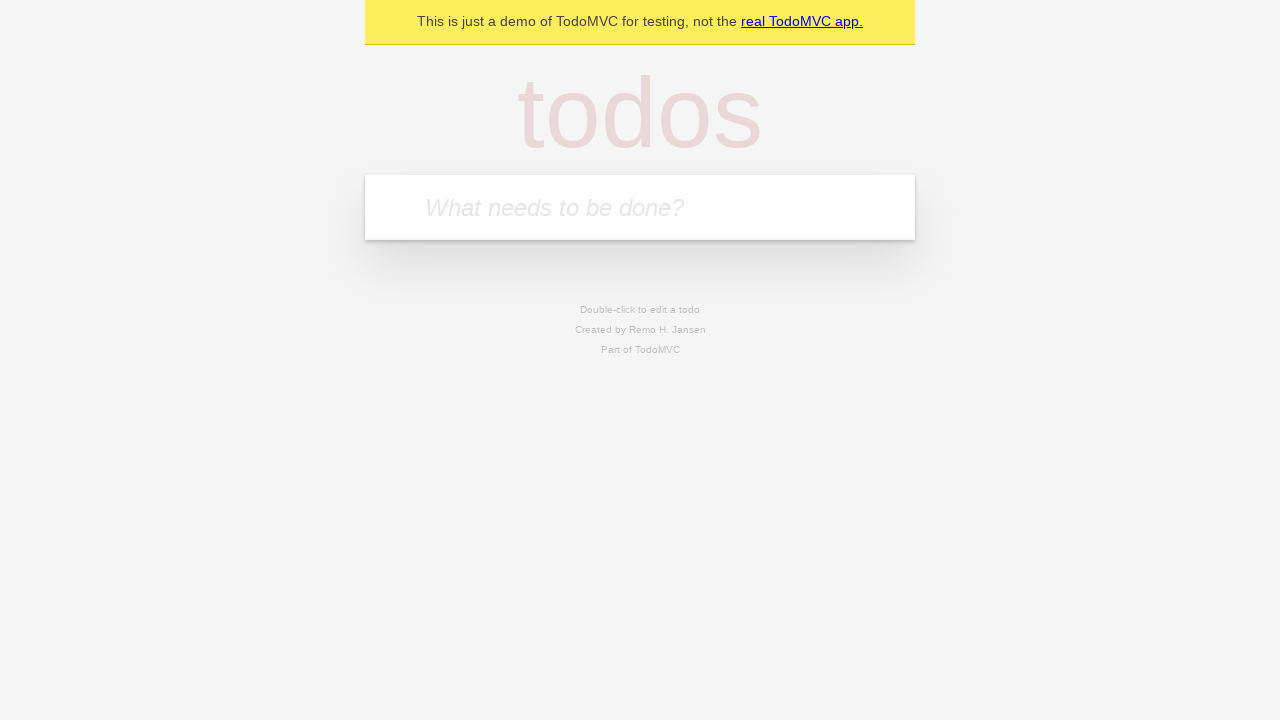

Filled new todo input with 'buy some cheese' on .new-todo
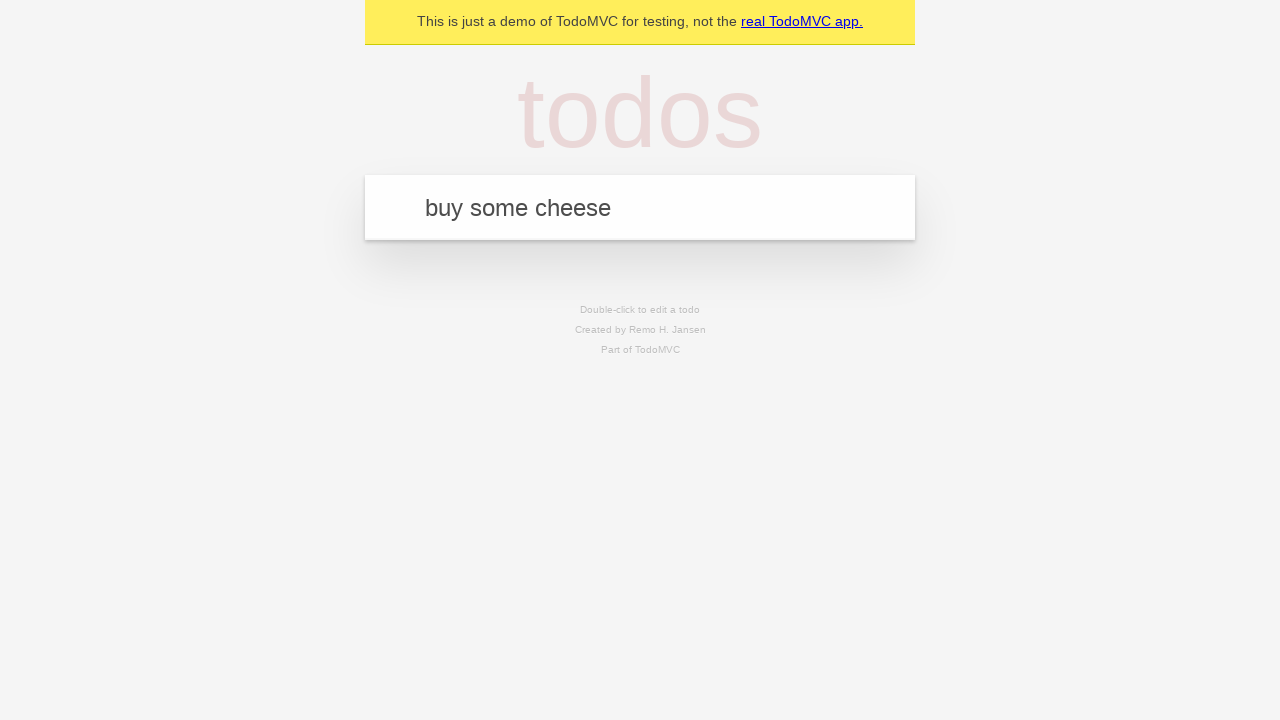

Pressed Enter to create first todo on .new-todo
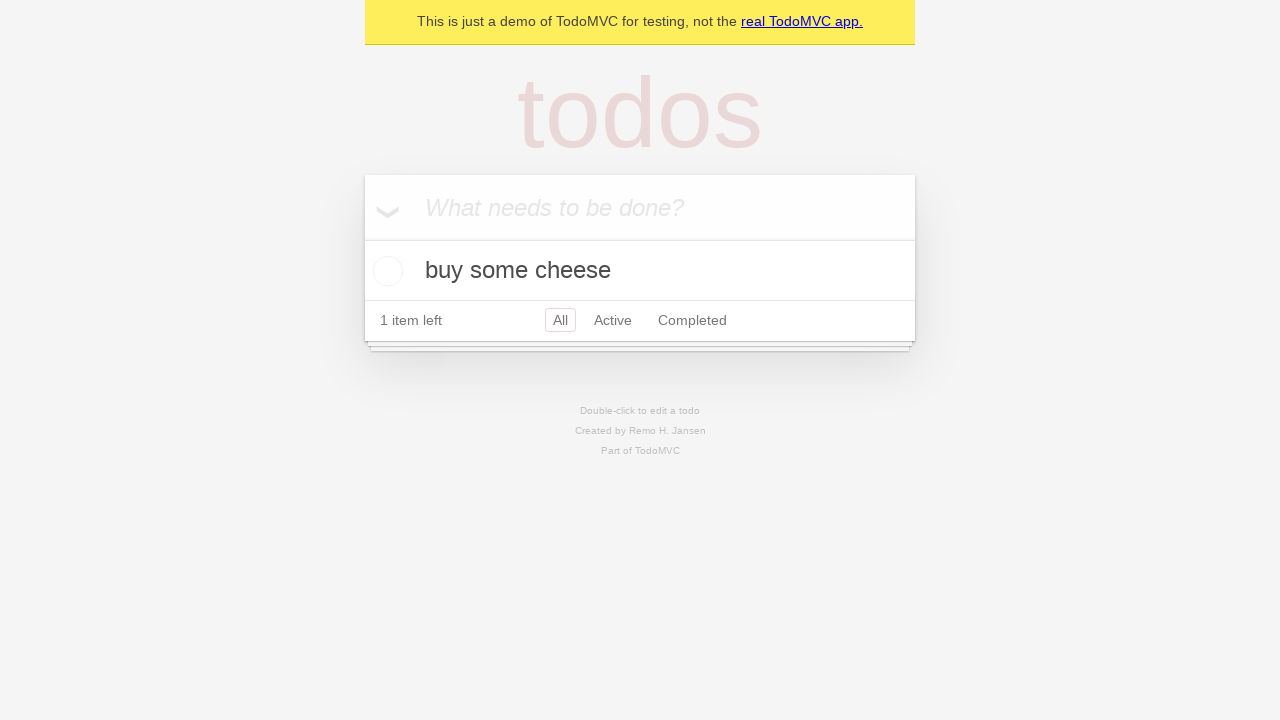

Filled new todo input with 'feed the cat' on .new-todo
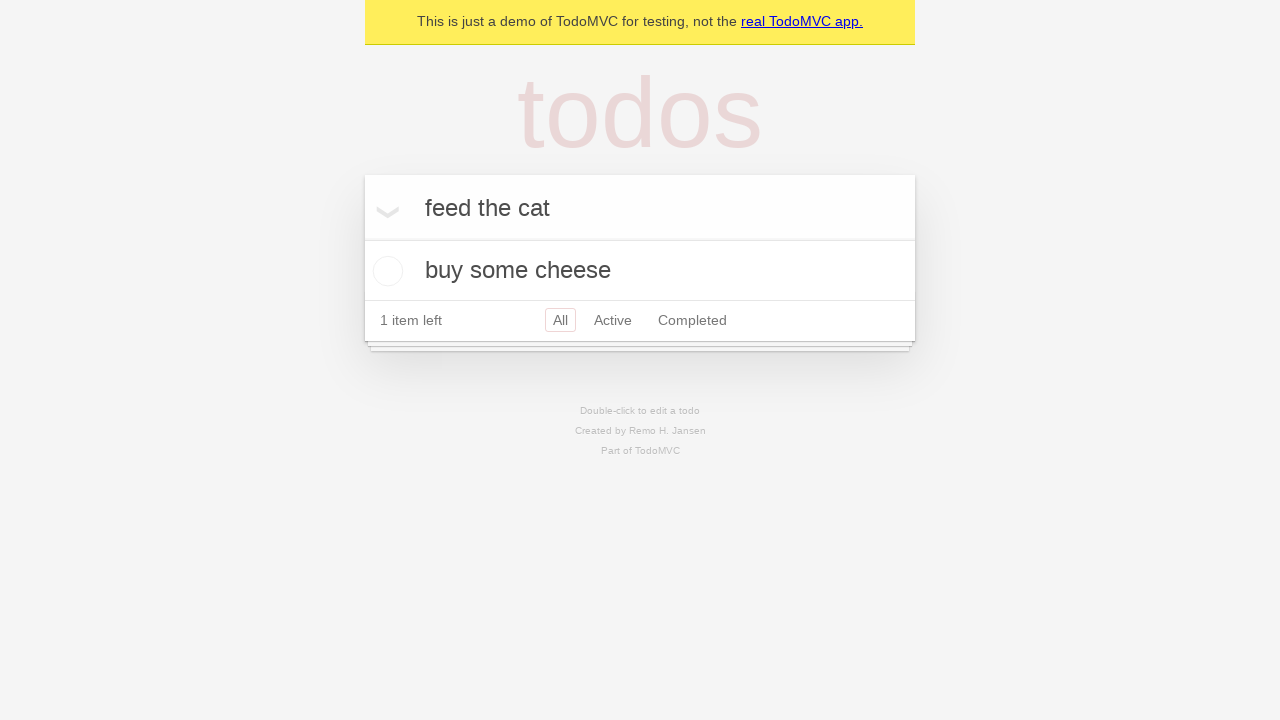

Pressed Enter to create second todo on .new-todo
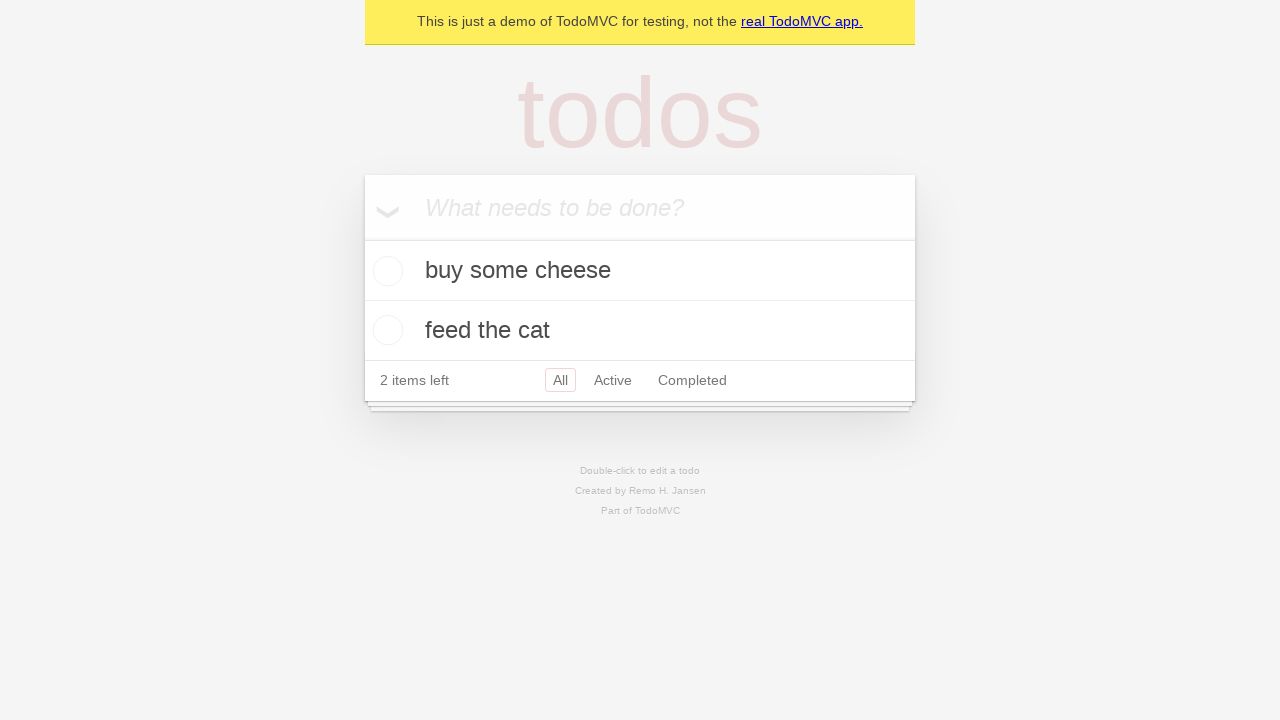

Filled new todo input with 'book a doctors appointment' on .new-todo
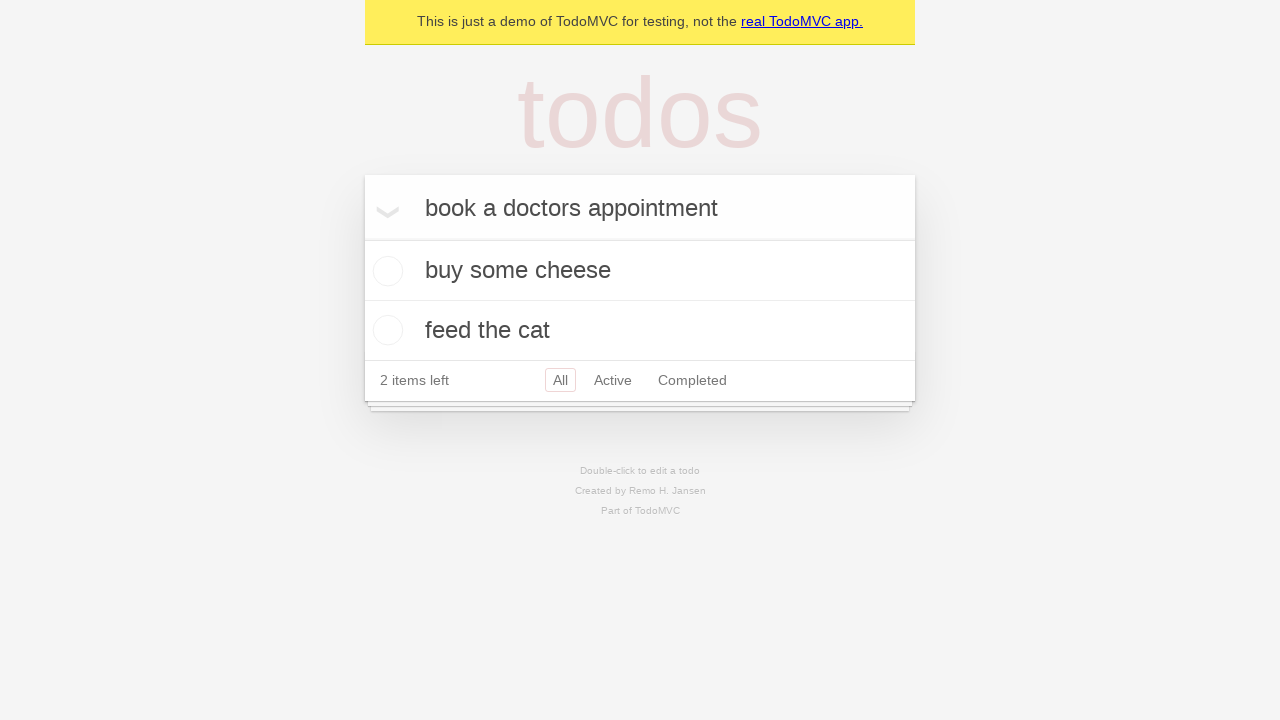

Pressed Enter to create third todo on .new-todo
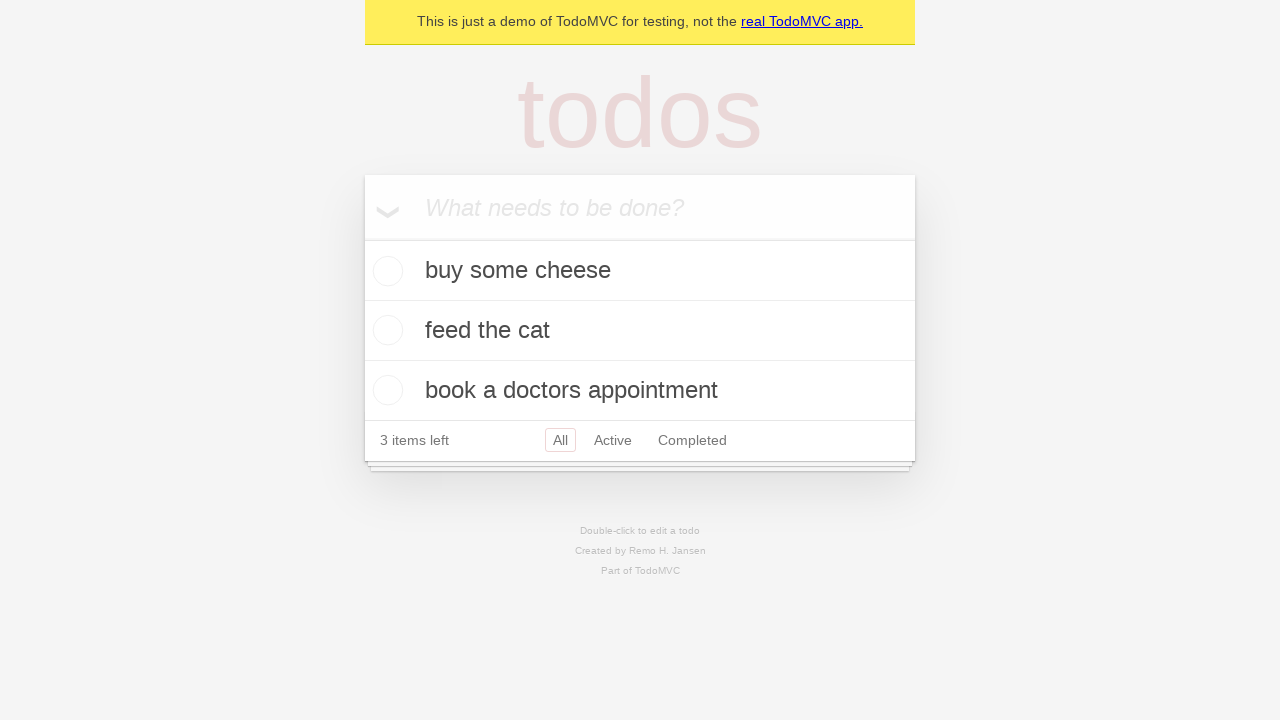

Waited for third todo to appear in the list
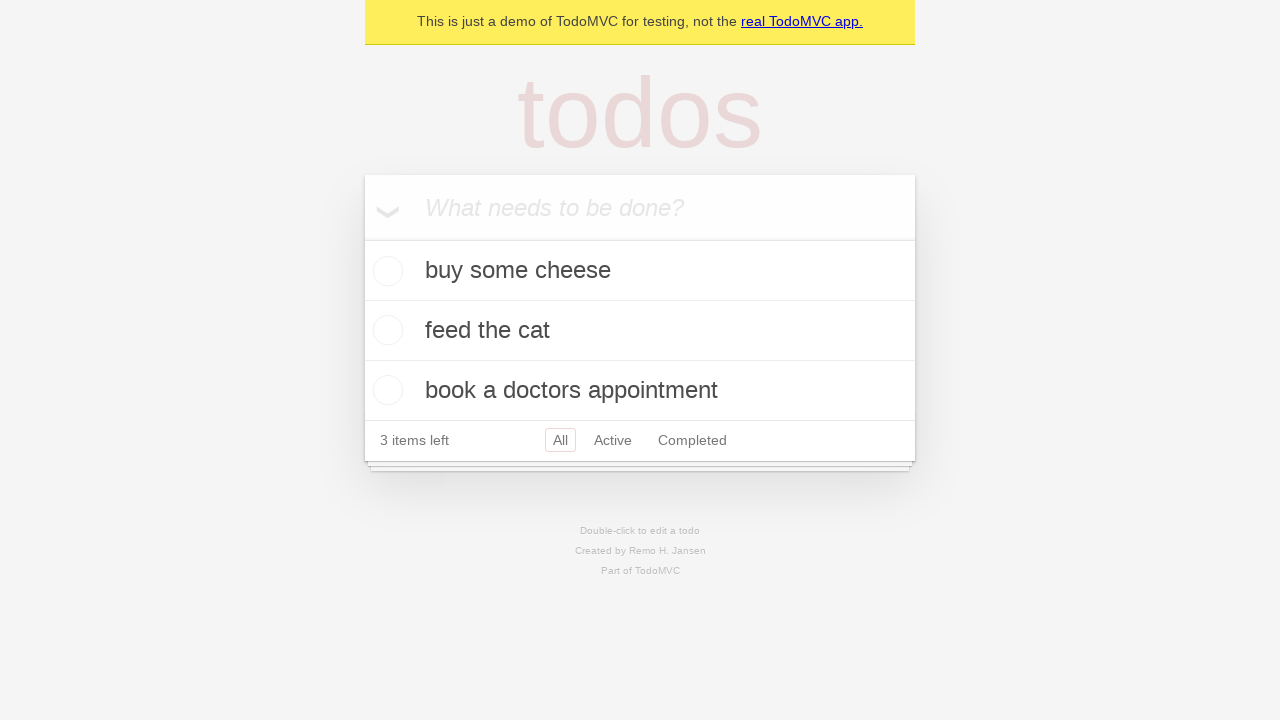

Double-clicked second todo to enter edit mode at (640, 331) on .todo-list li >> nth=1
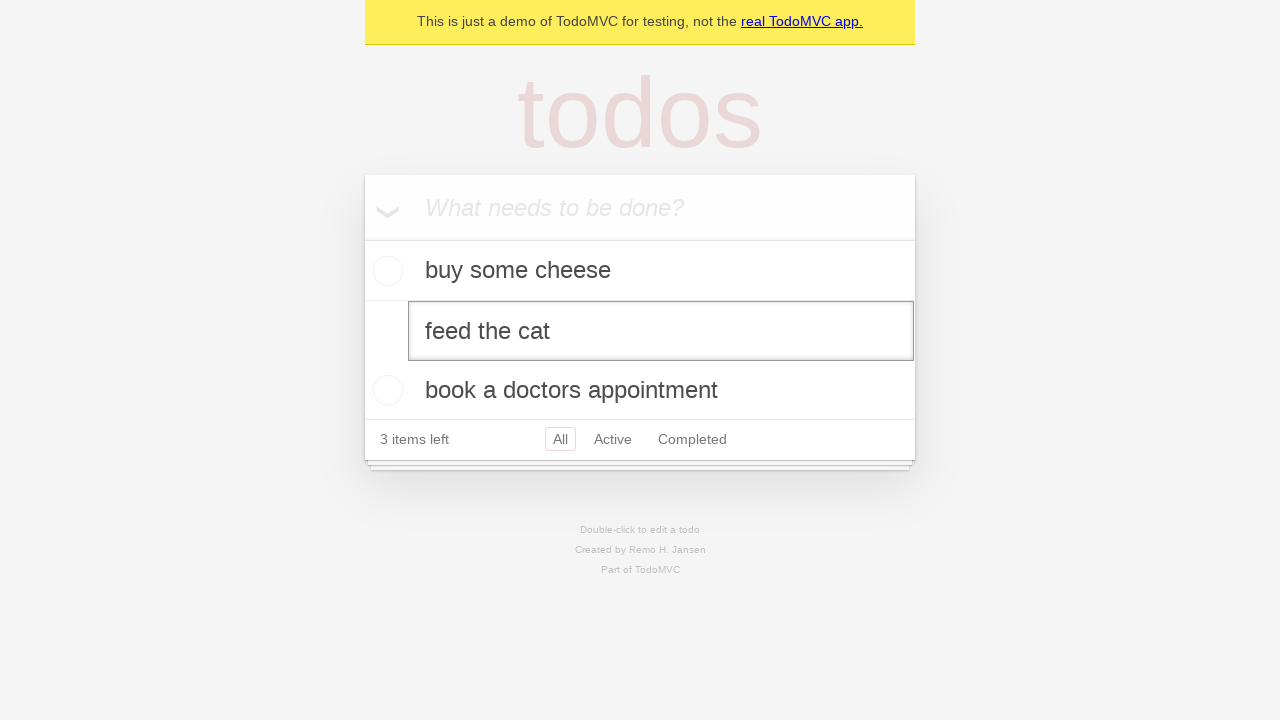

Filled edit field with text containing leading and trailing whitespace on .todo-list li >> nth=1 >> .edit
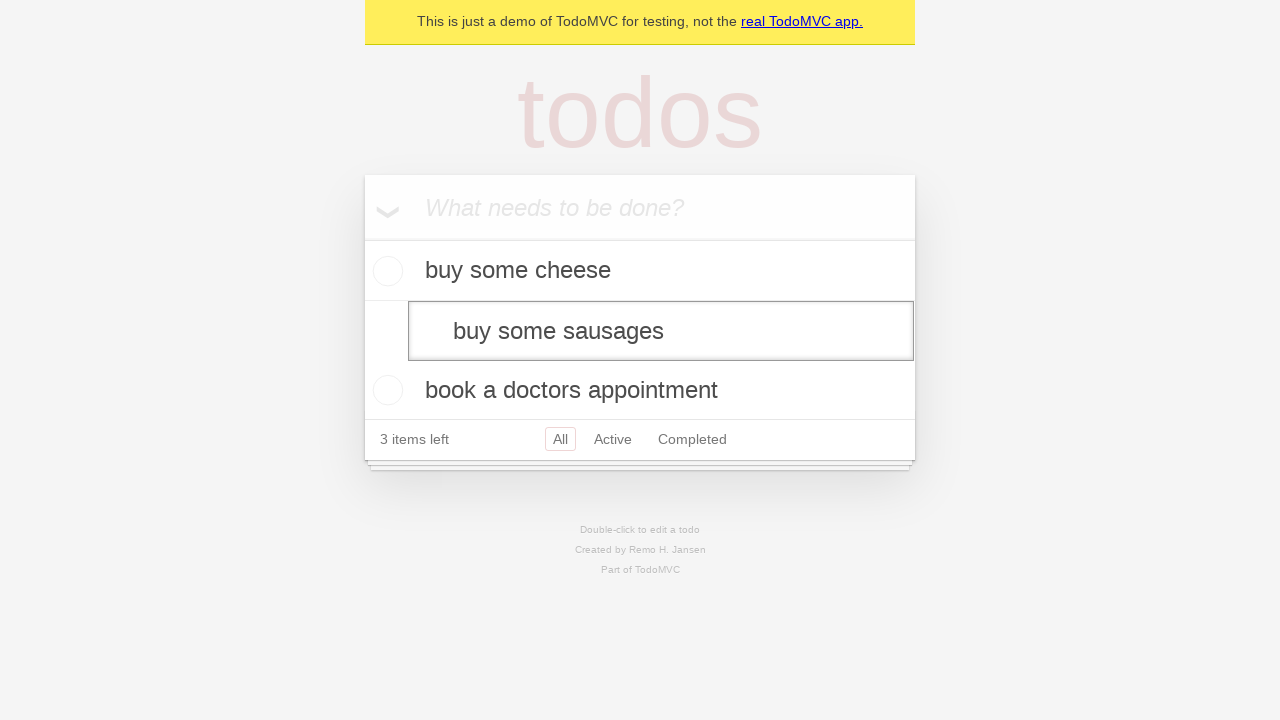

Pressed Enter to save edited todo with trimmed text on .todo-list li >> nth=1 >> .edit
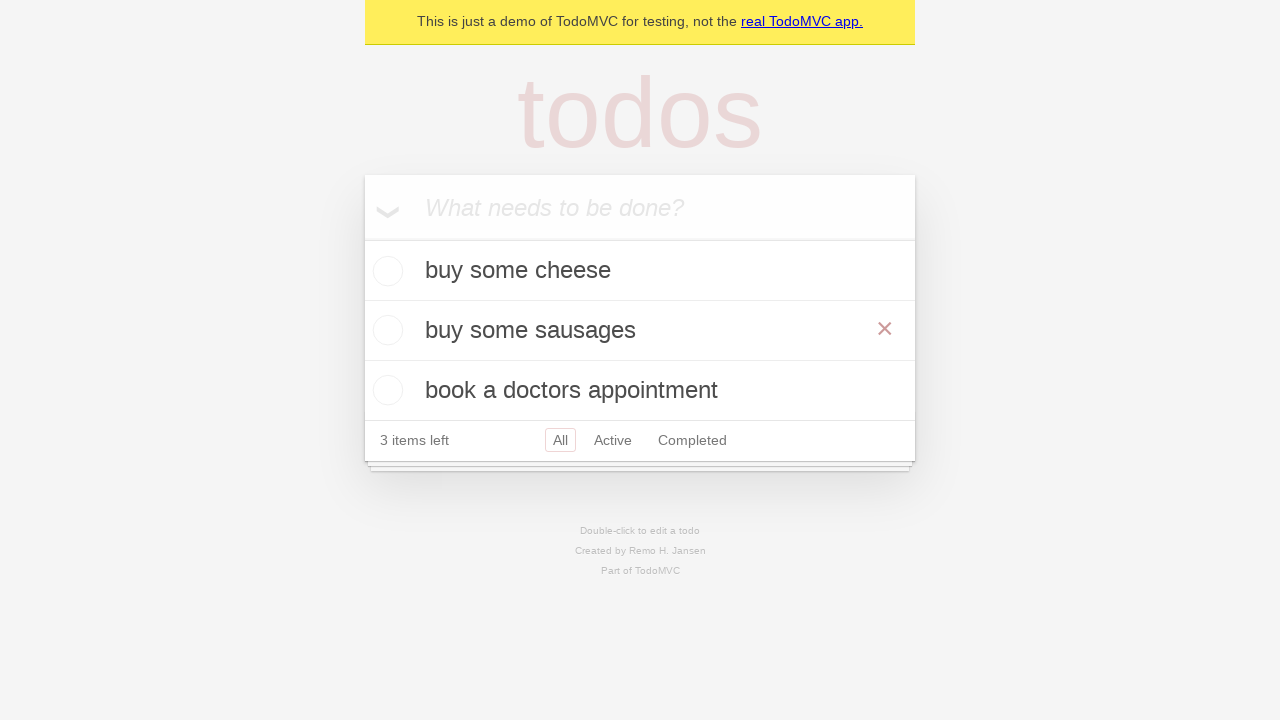

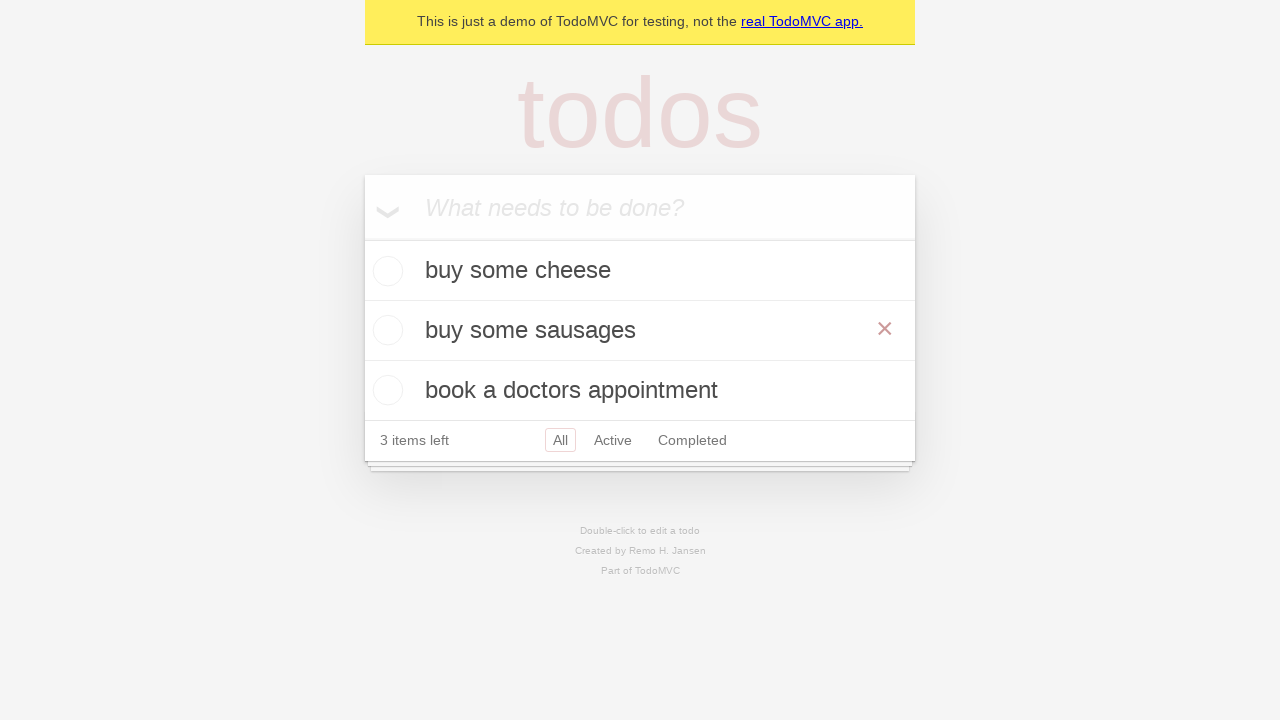